Tests double-click functionality by double-clicking a button to trigger an alert and then accepting the alert

Starting URL: http://only-testing-blog.blogspot.com/2014/09/selectable.html

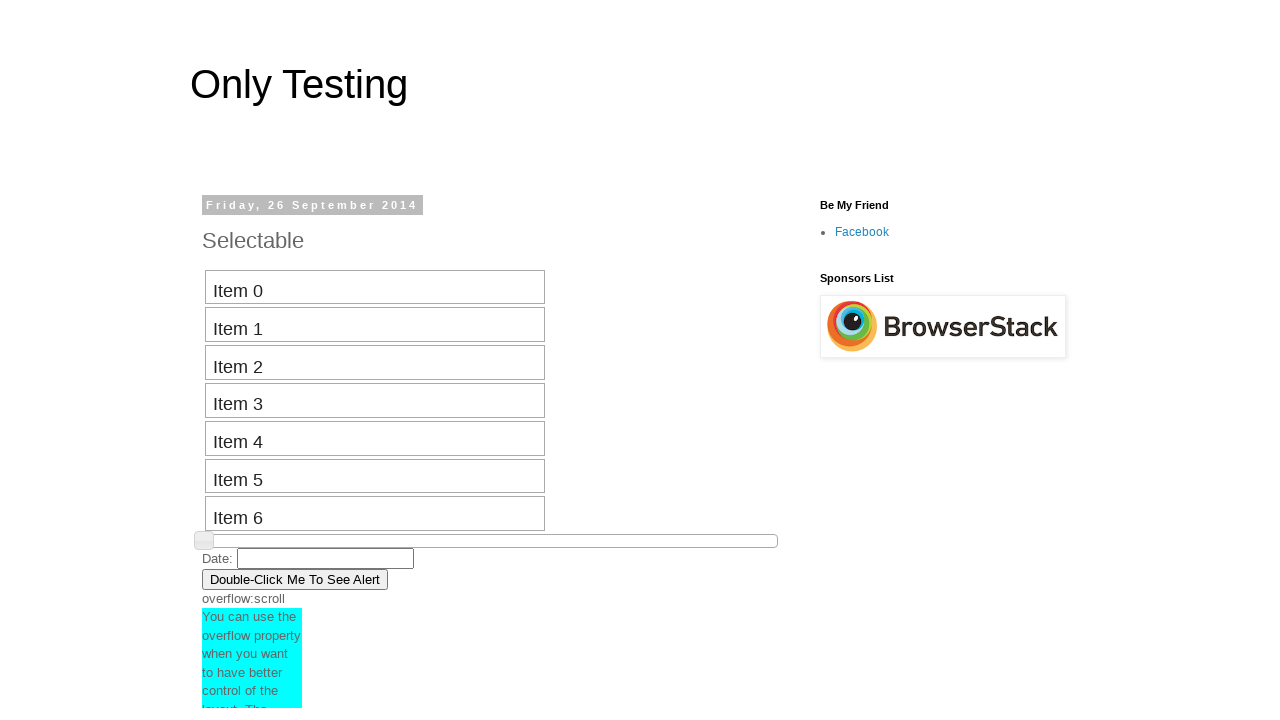

Navigated to test page
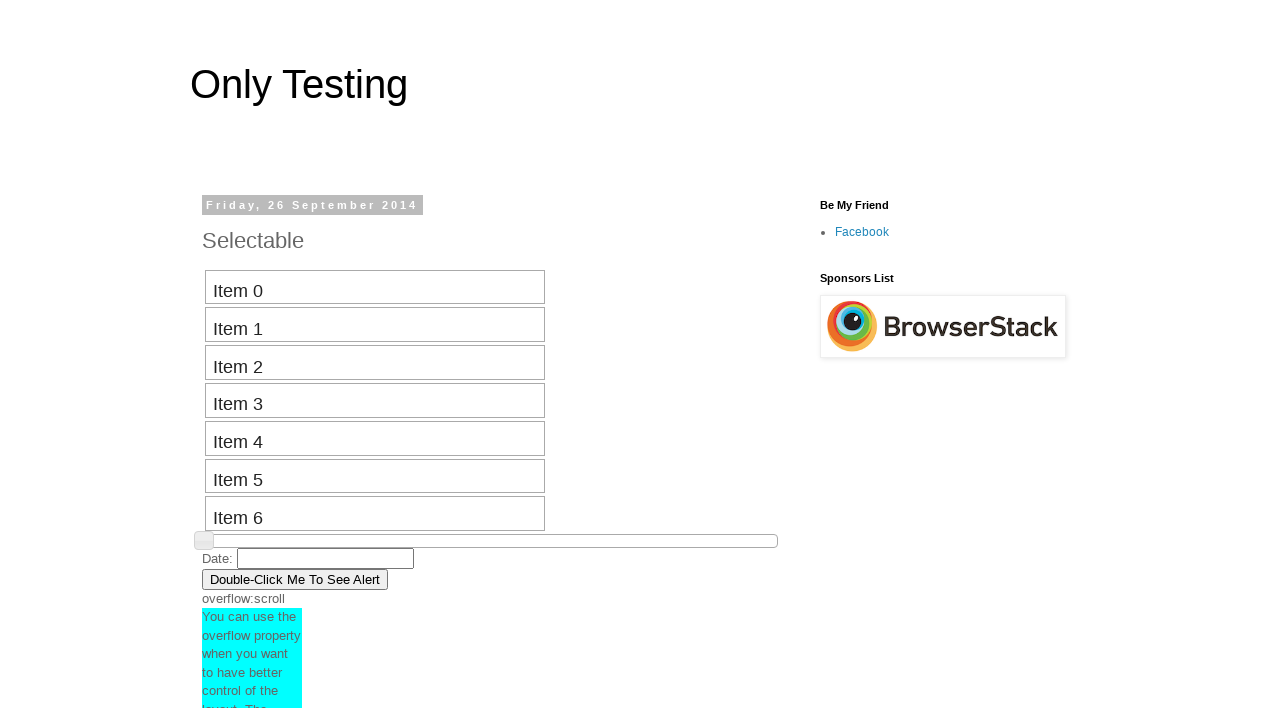

Located double-click button
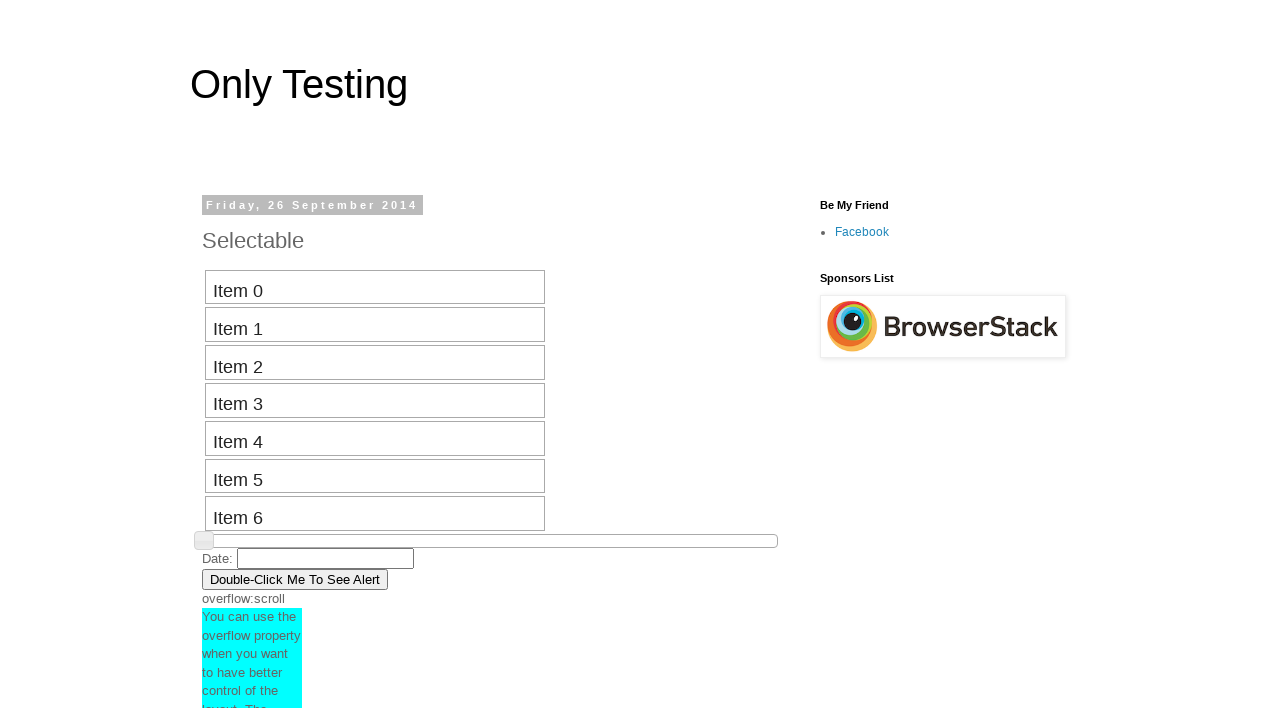

Double-clicked the button to trigger alert at (295, 579) on xpath=//button[normalize-space(text())='Double-Click Me To See Alert']
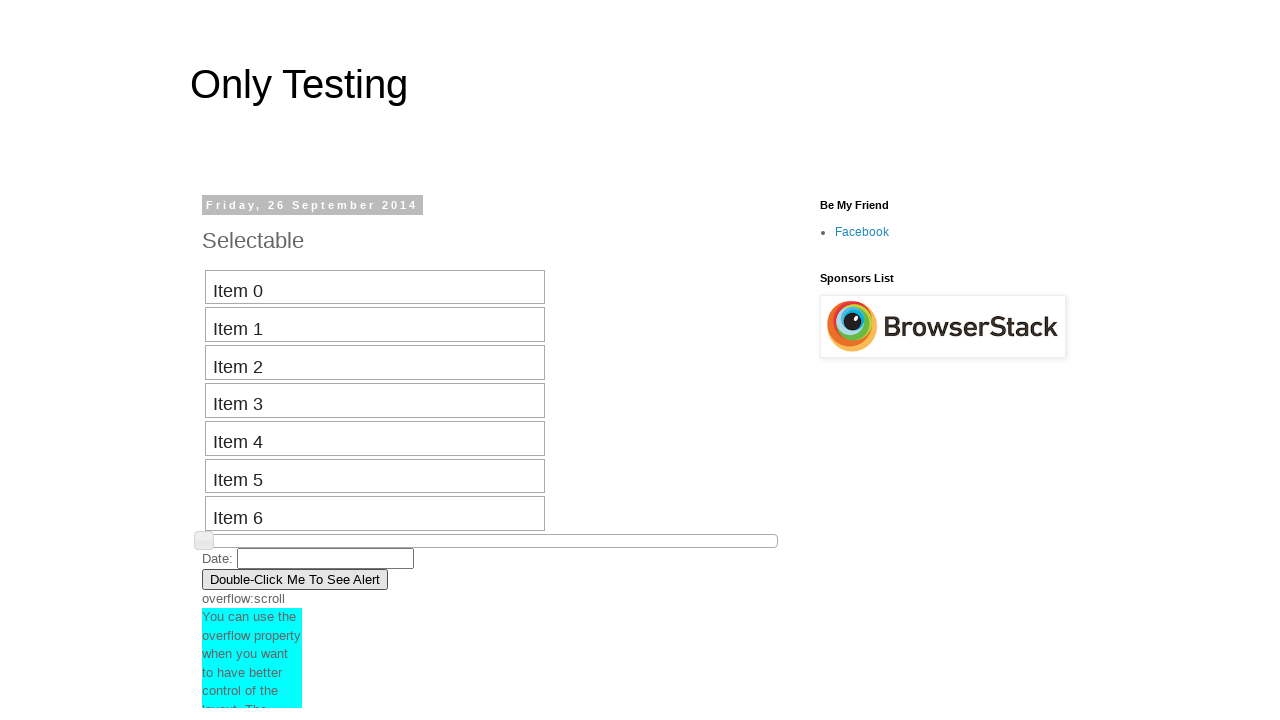

Set up dialog handler to accept alert
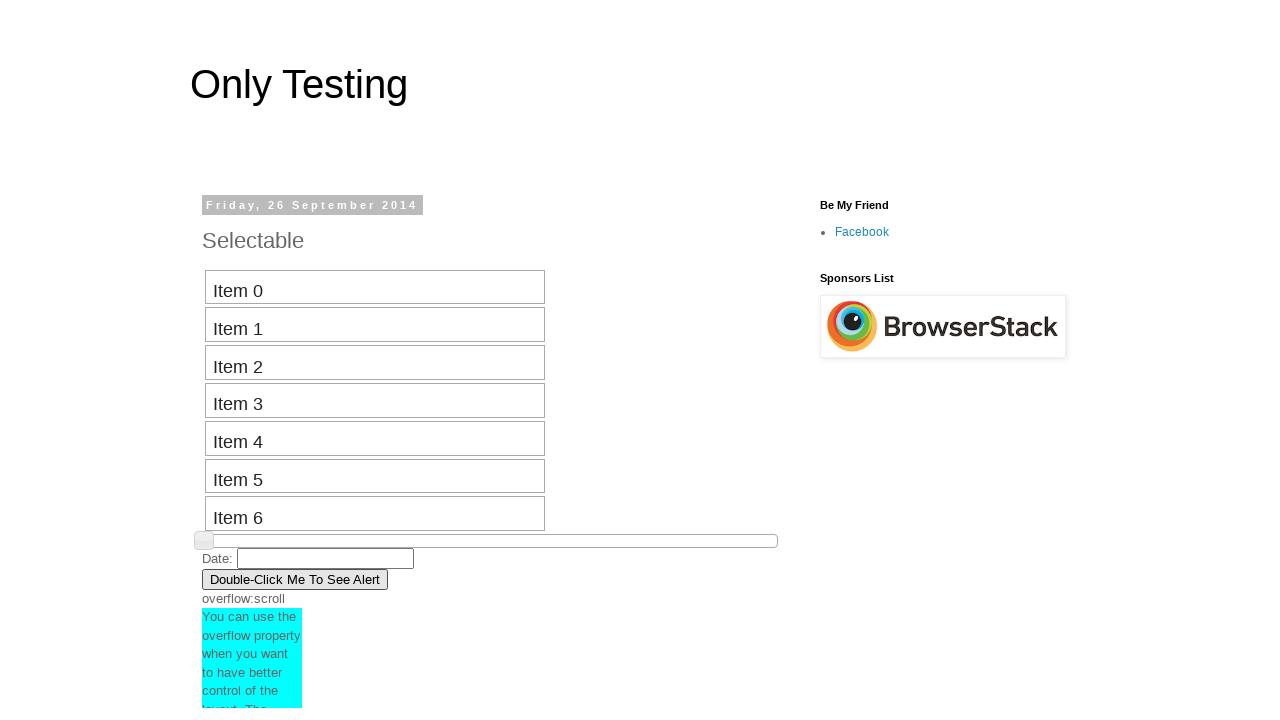

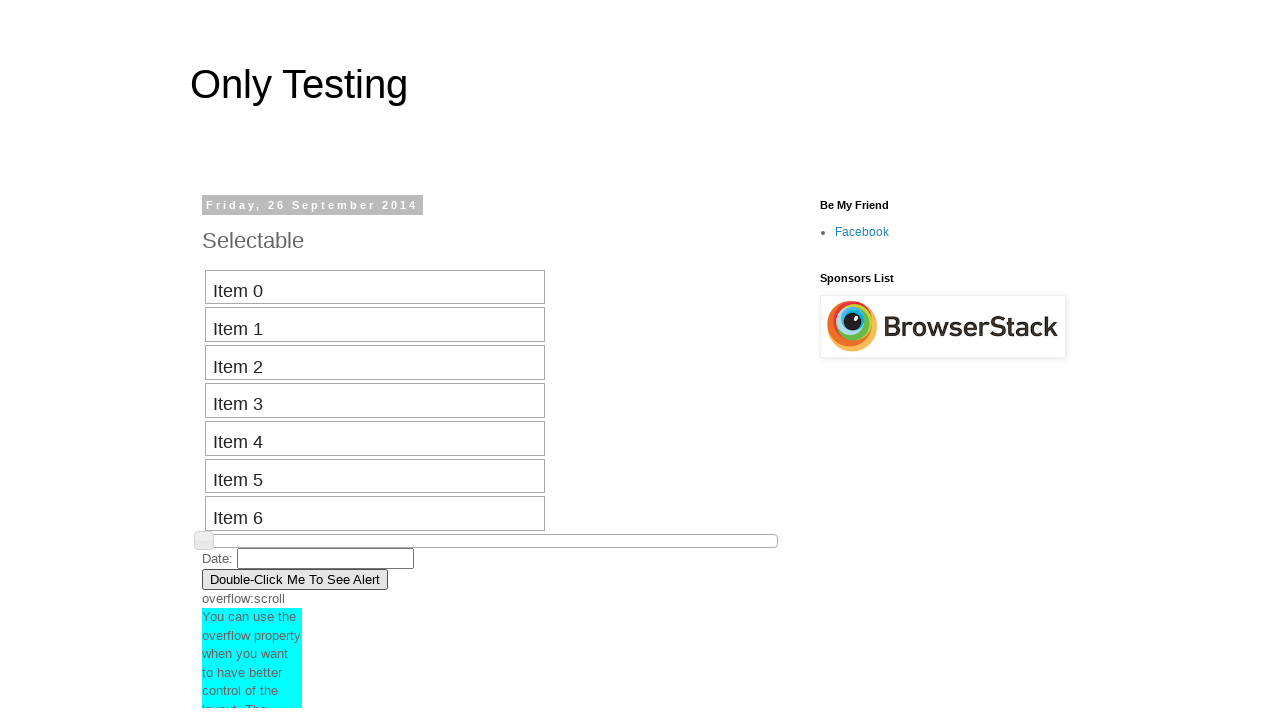